Navigates to the Mozilla Developer Network homepage and waits for the main heading element to load, verifying the page has rendered correctly.

Starting URL: https://developer.mozilla.org

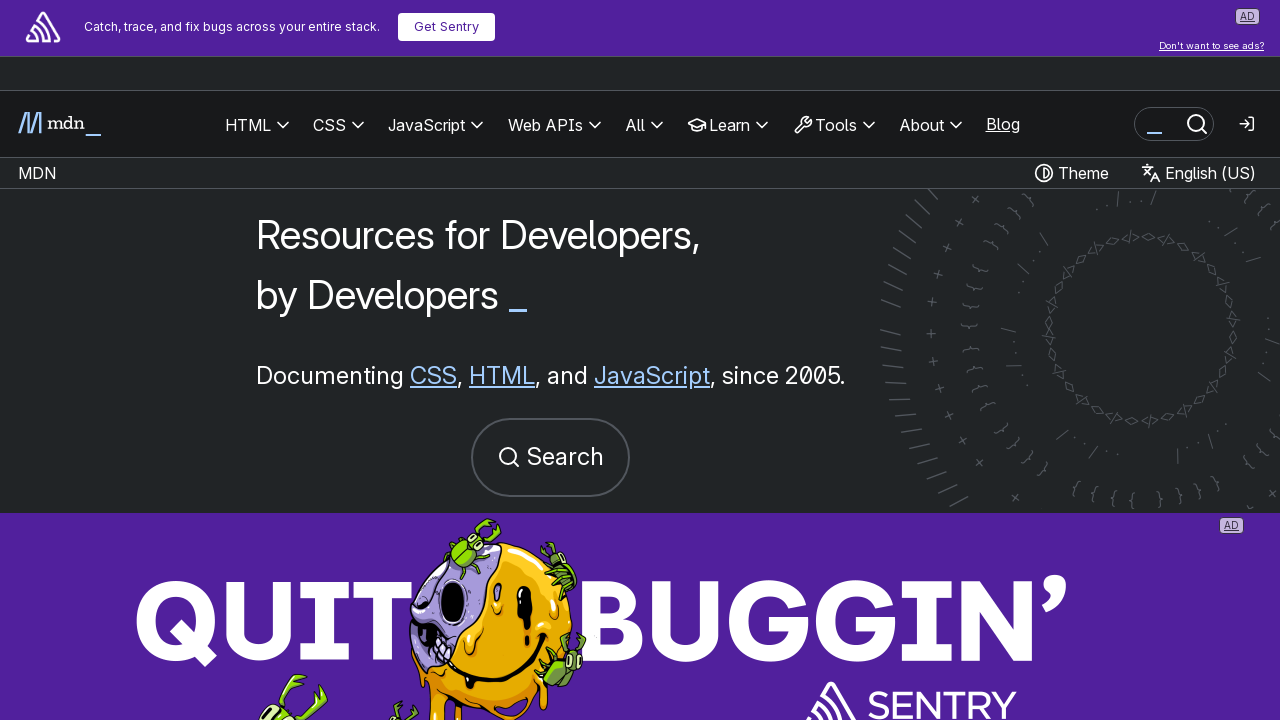

Navigated to Mozilla Developer Network homepage
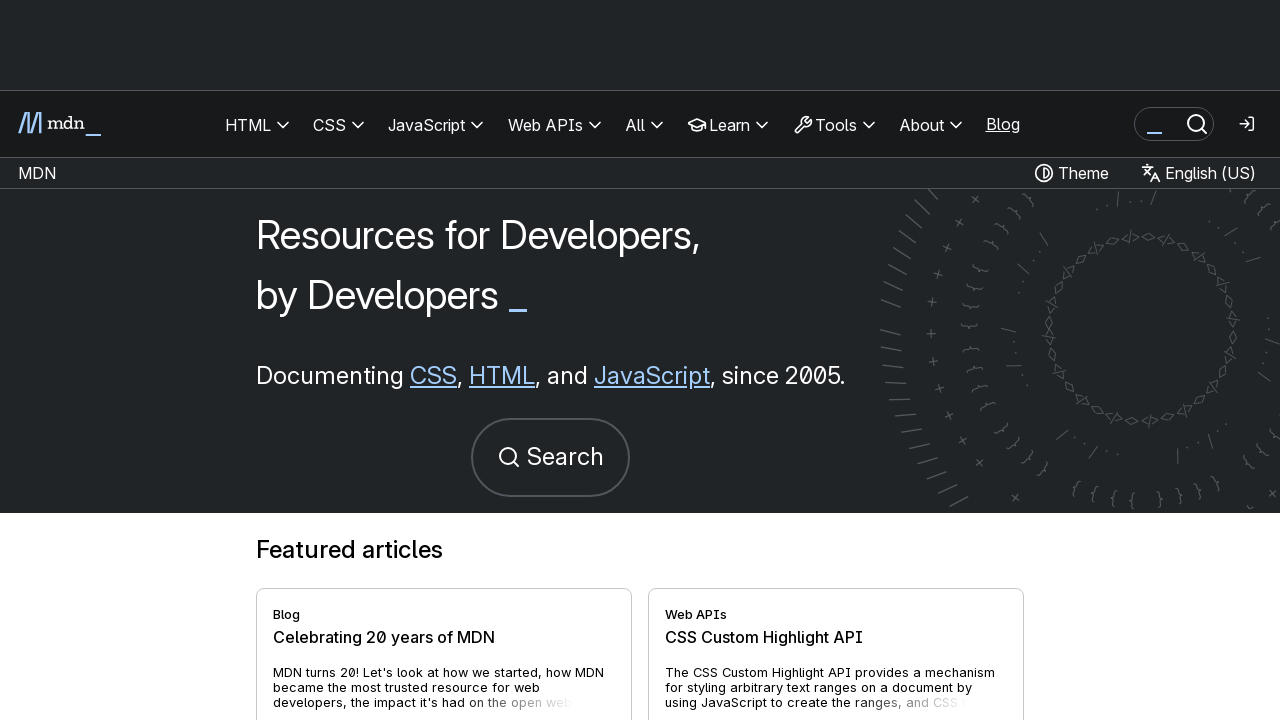

Main heading element loaded on page
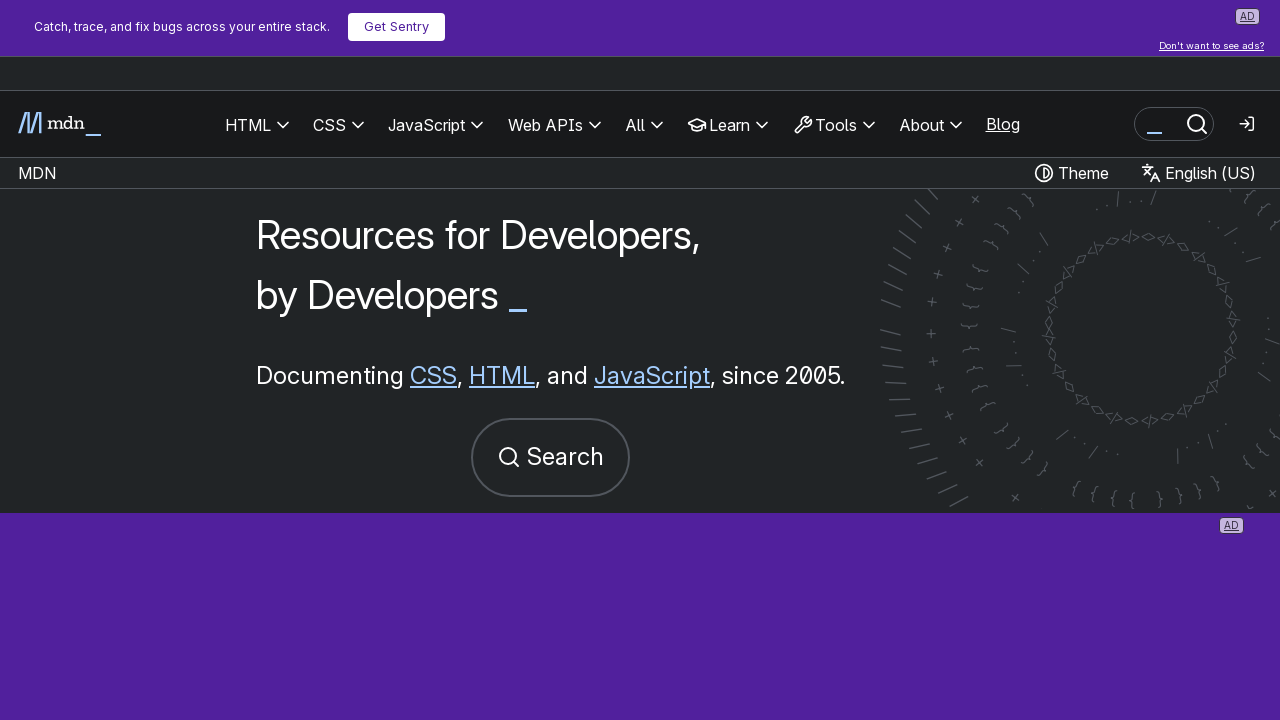

Located first h1 element on page
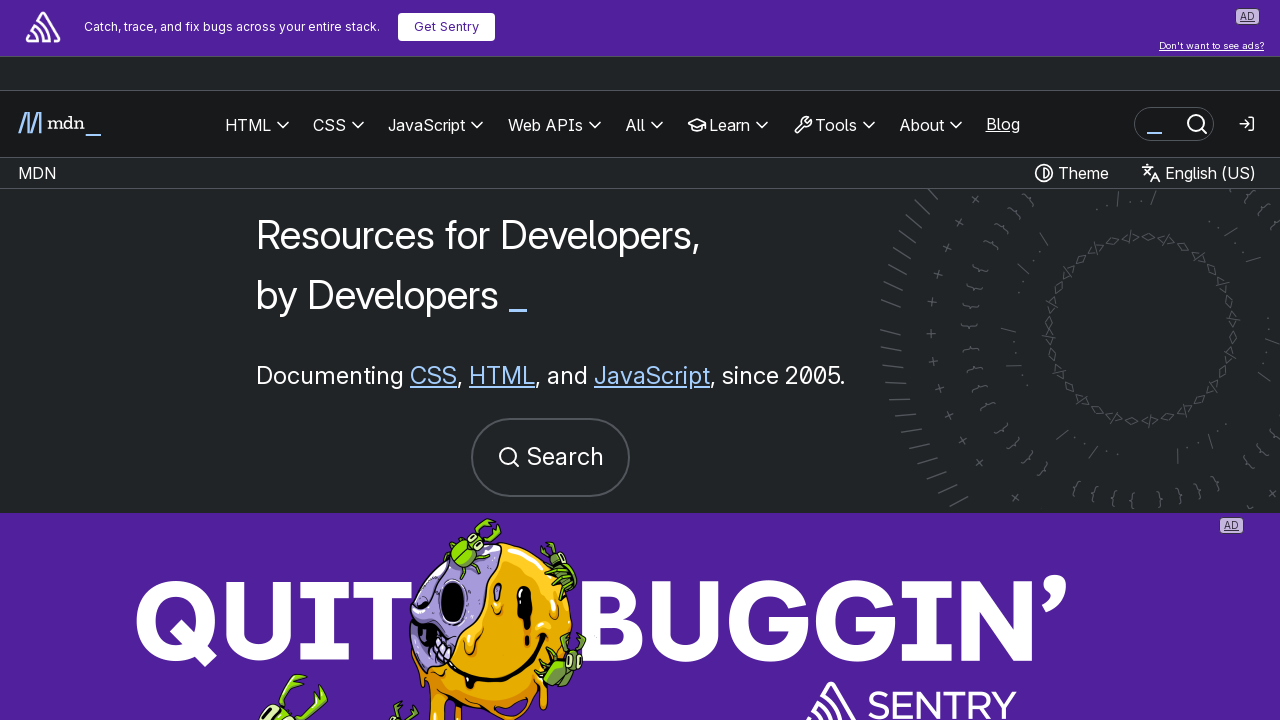

Main heading element is visible and page has rendered correctly
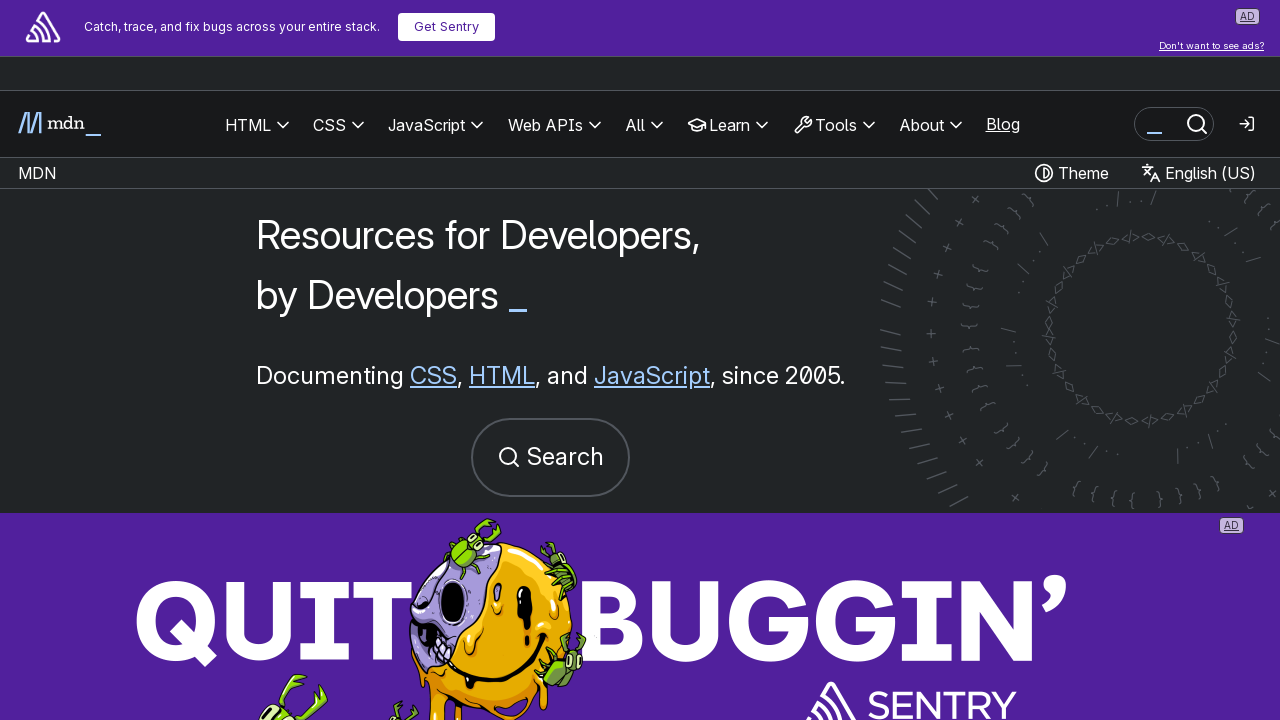

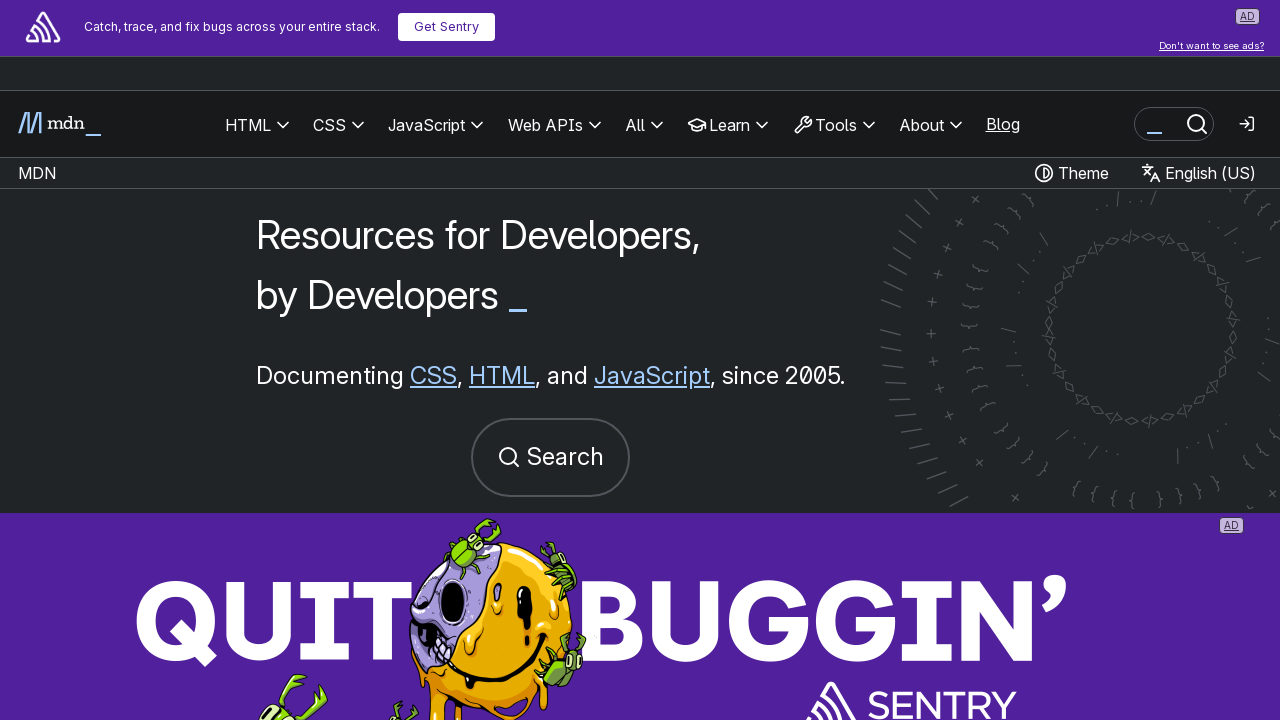